Tests hover functionality by hovering over three images and verifying that corresponding user information is displayed

Starting URL: https://practice.cydeo.com/hovers

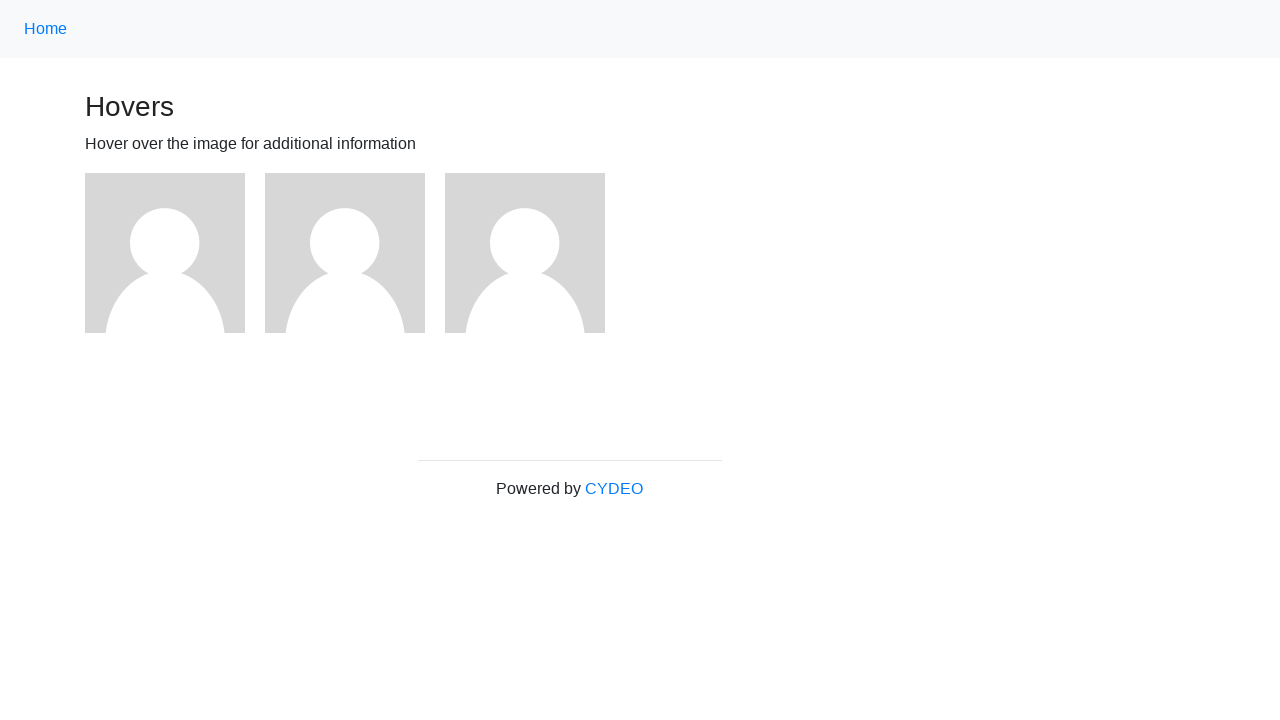

Located first image element
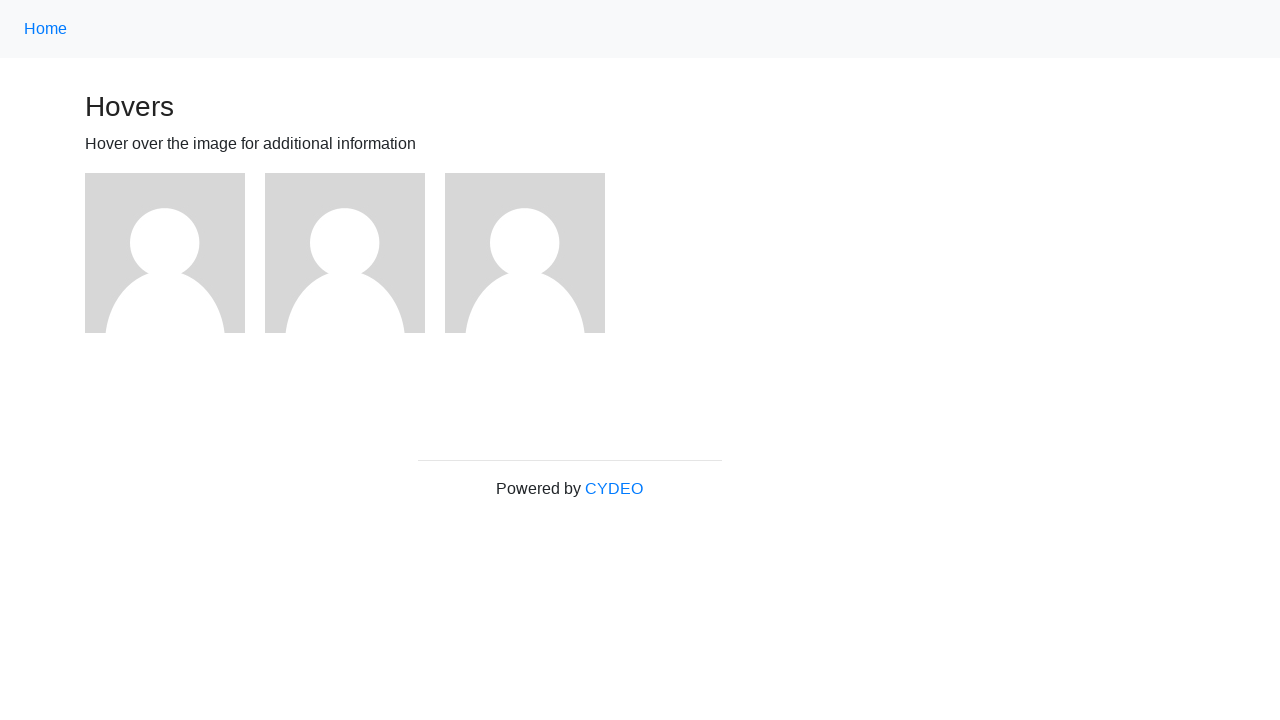

Located second image element
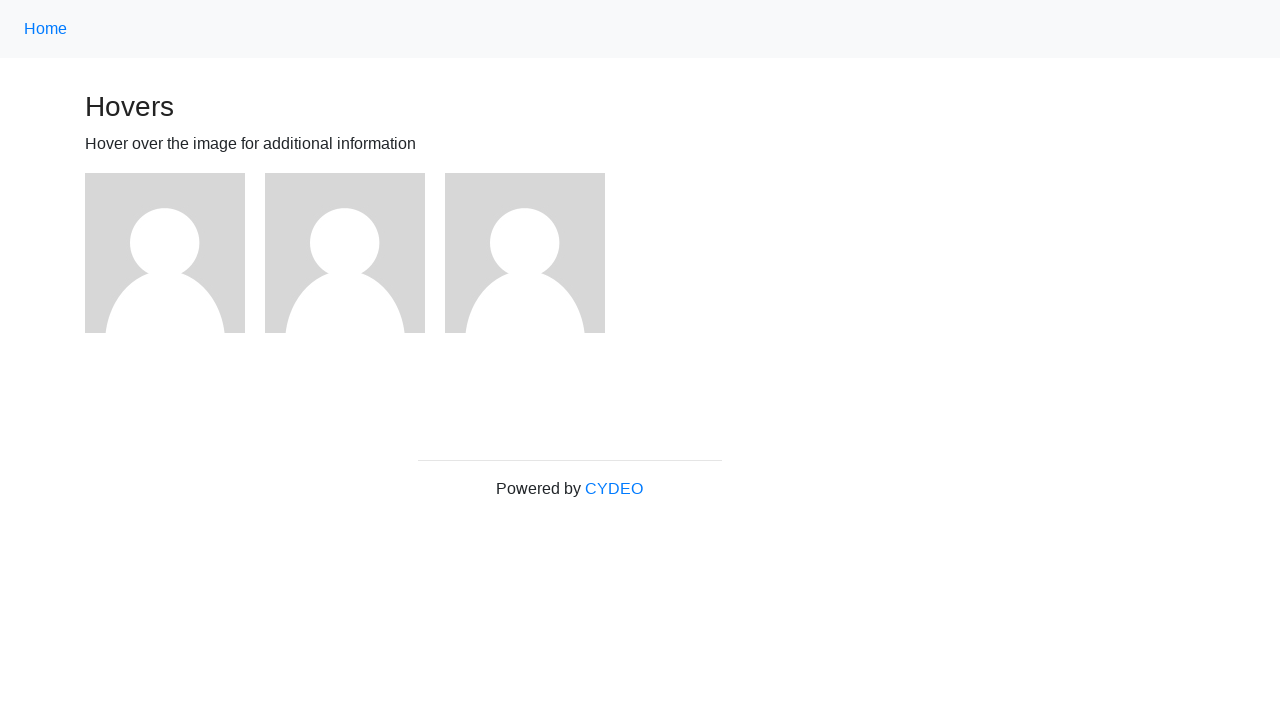

Located third image element
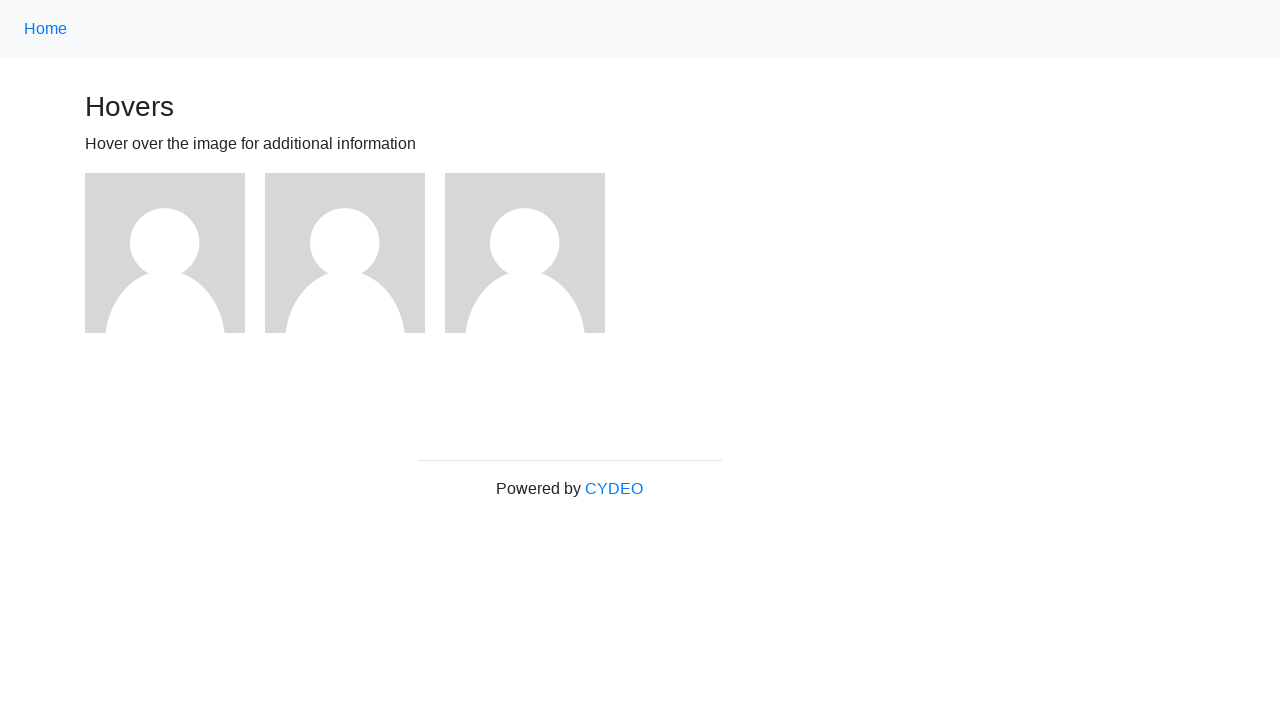

Located user1 information element
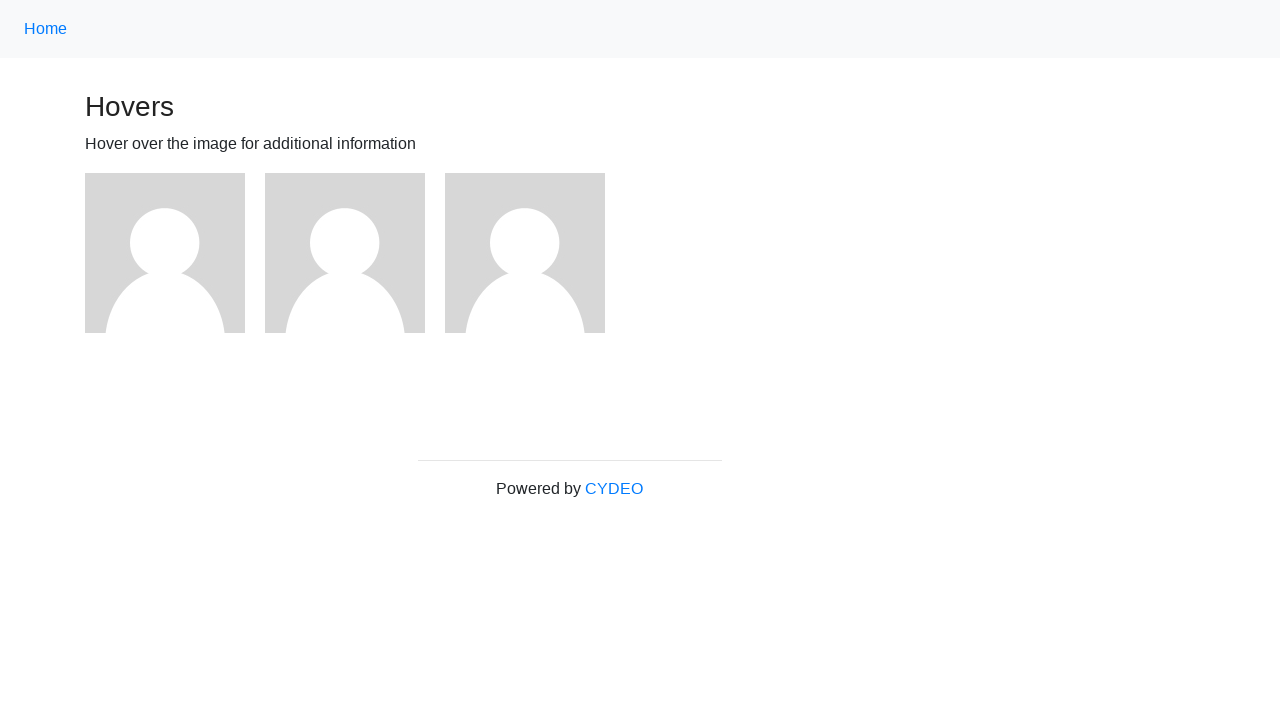

Located user2 information element
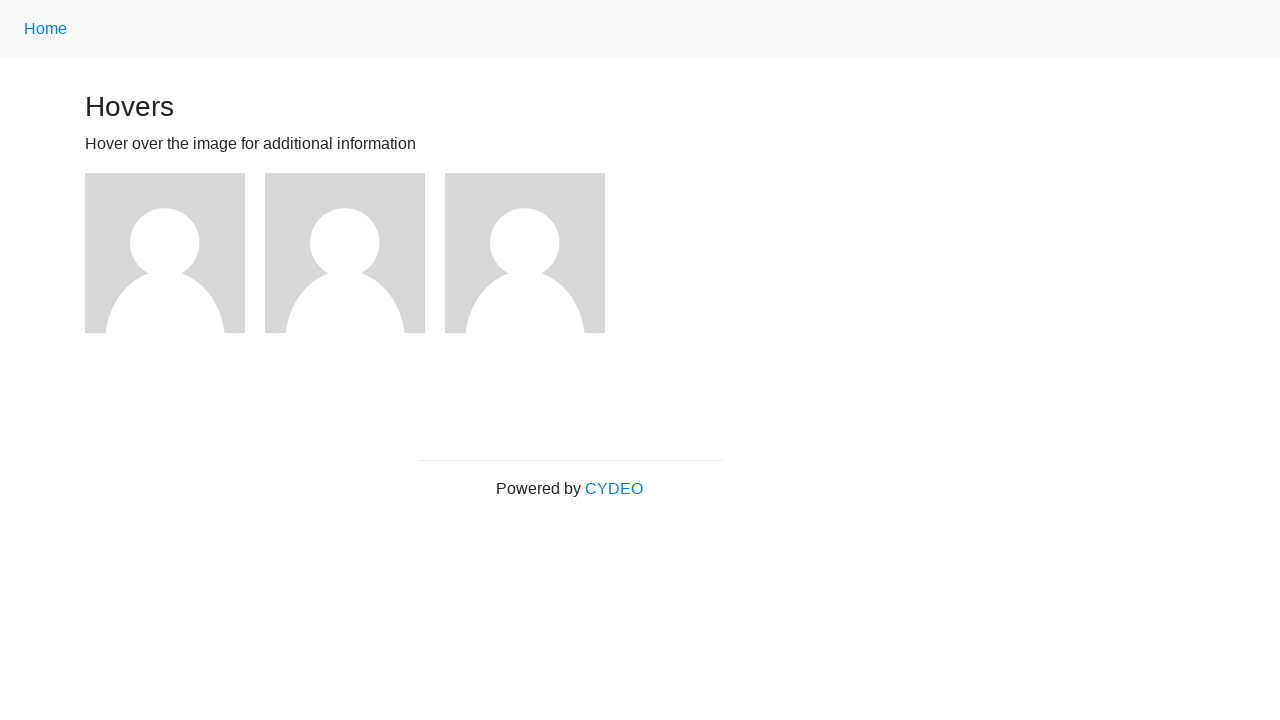

Located user3 information element
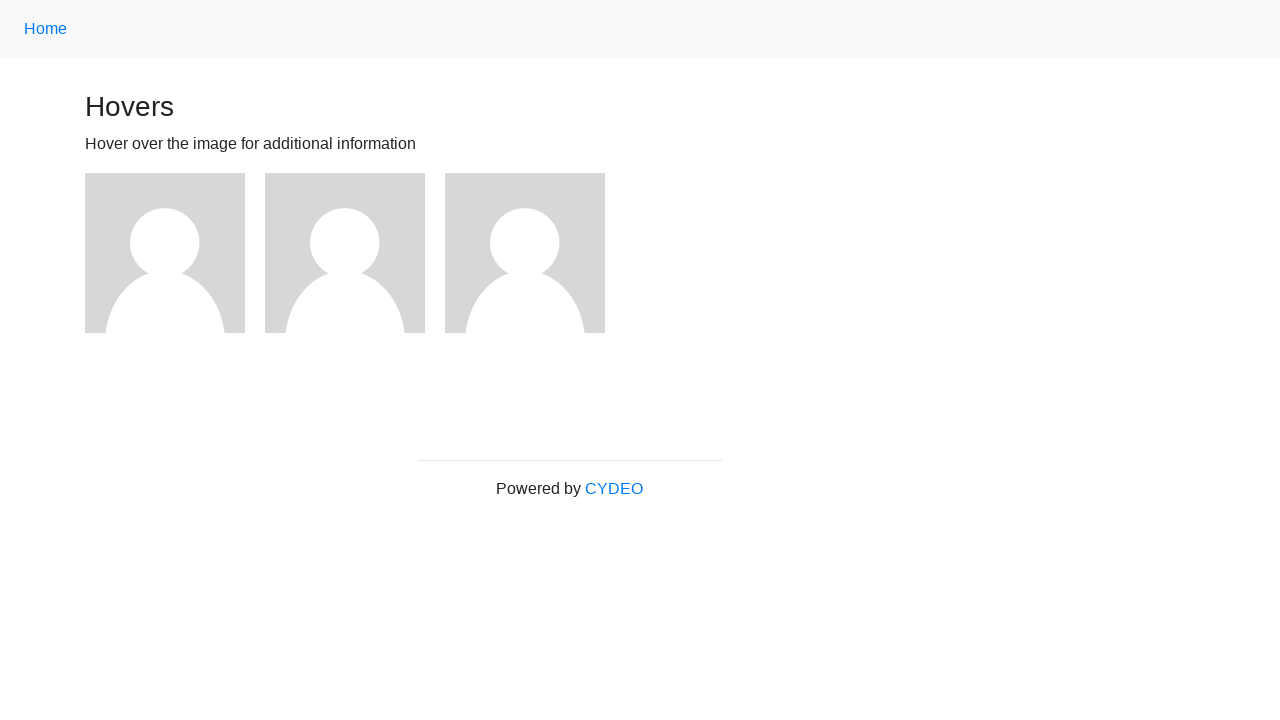

Clicked first image at (165, 253) on (//img)[1]
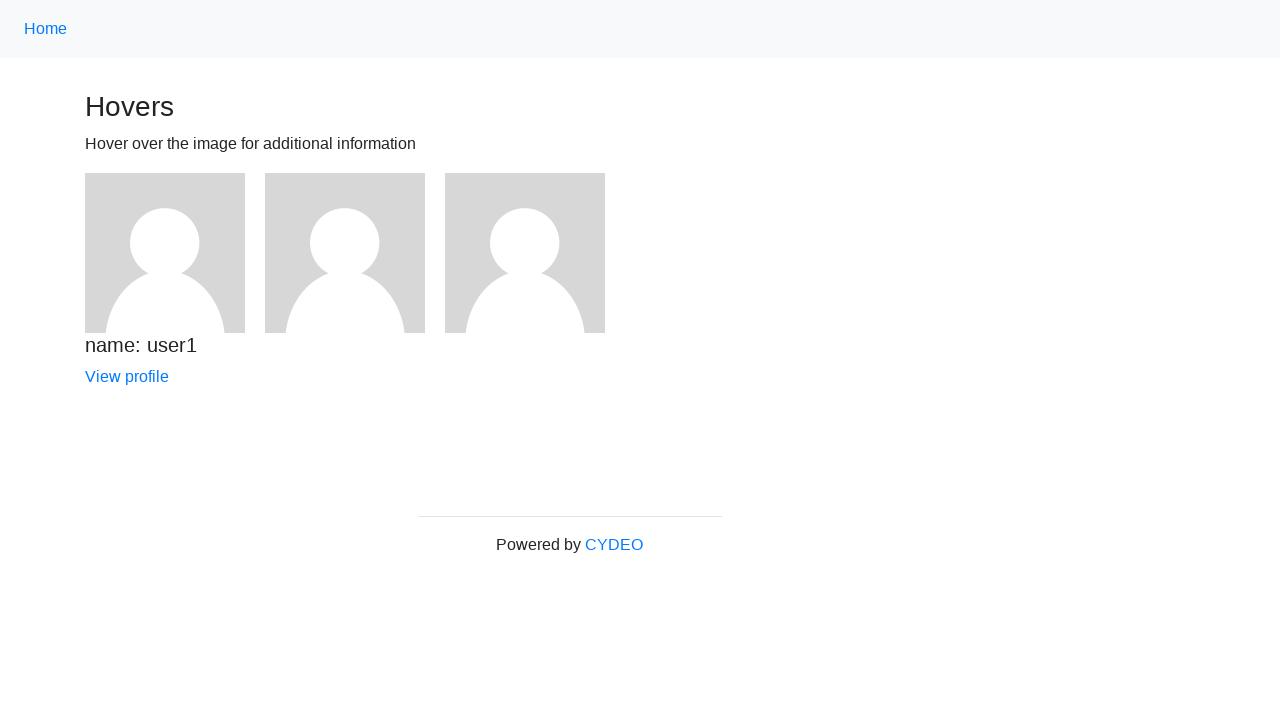

Hovered over first image at (165, 253) on (//img)[1]
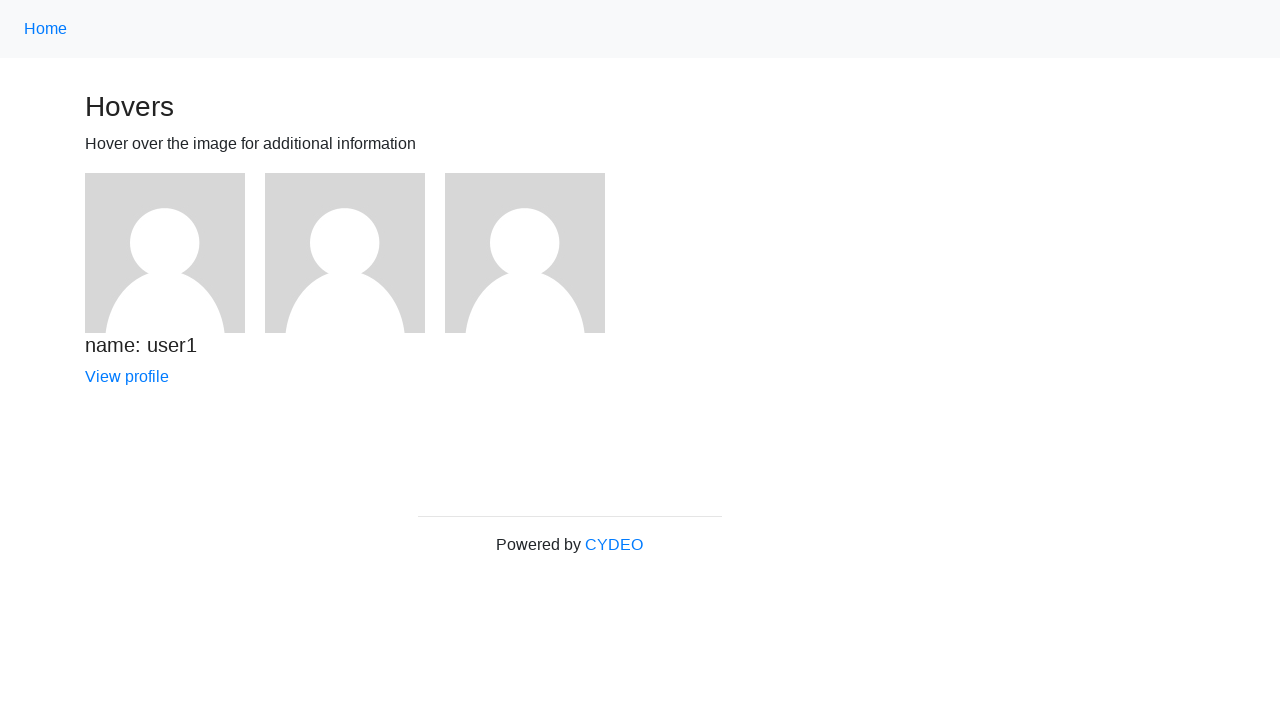

Verified user1 information is visible after hovering first image
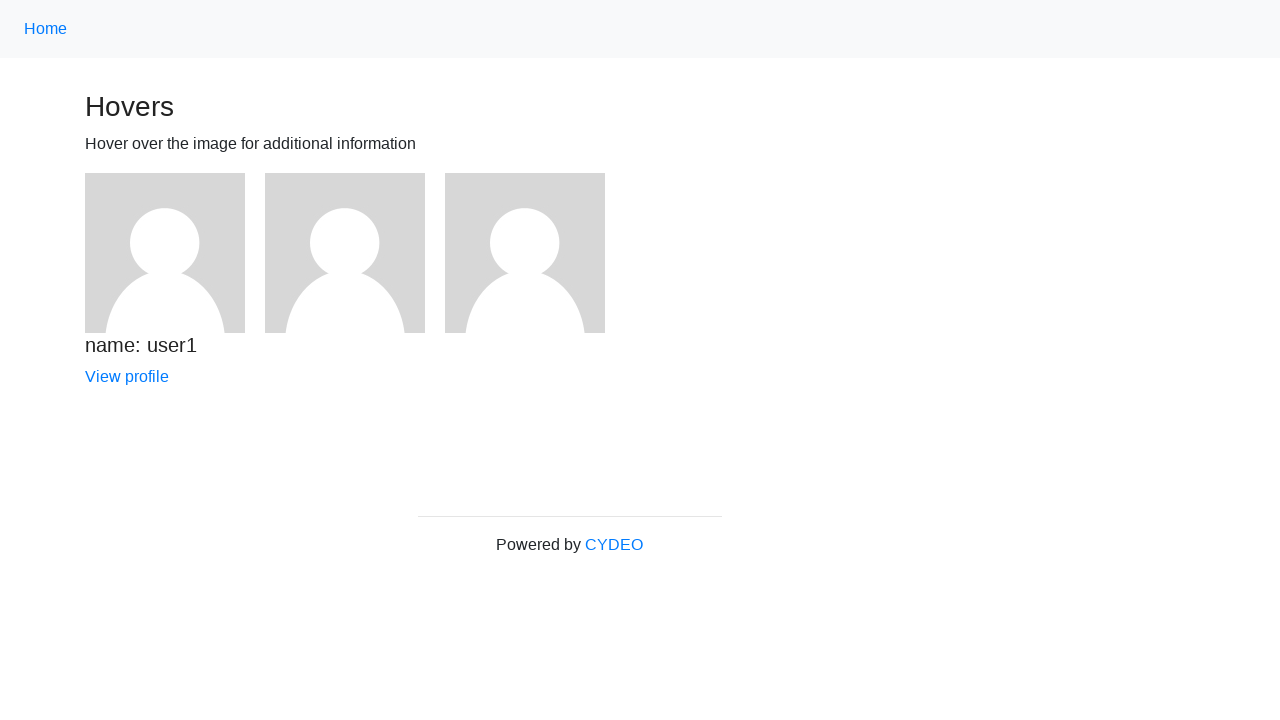

Hovered over second image at (345, 253) on (//img)[2]
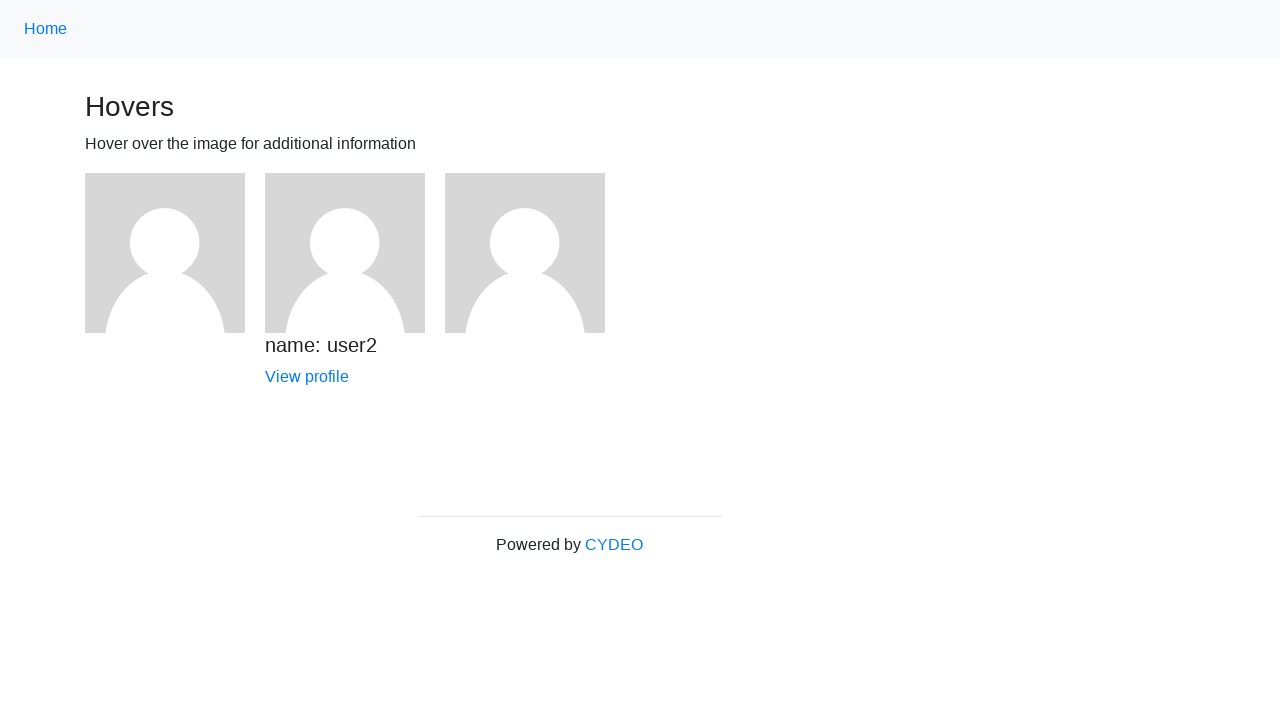

Verified user2 information is visible after hovering second image
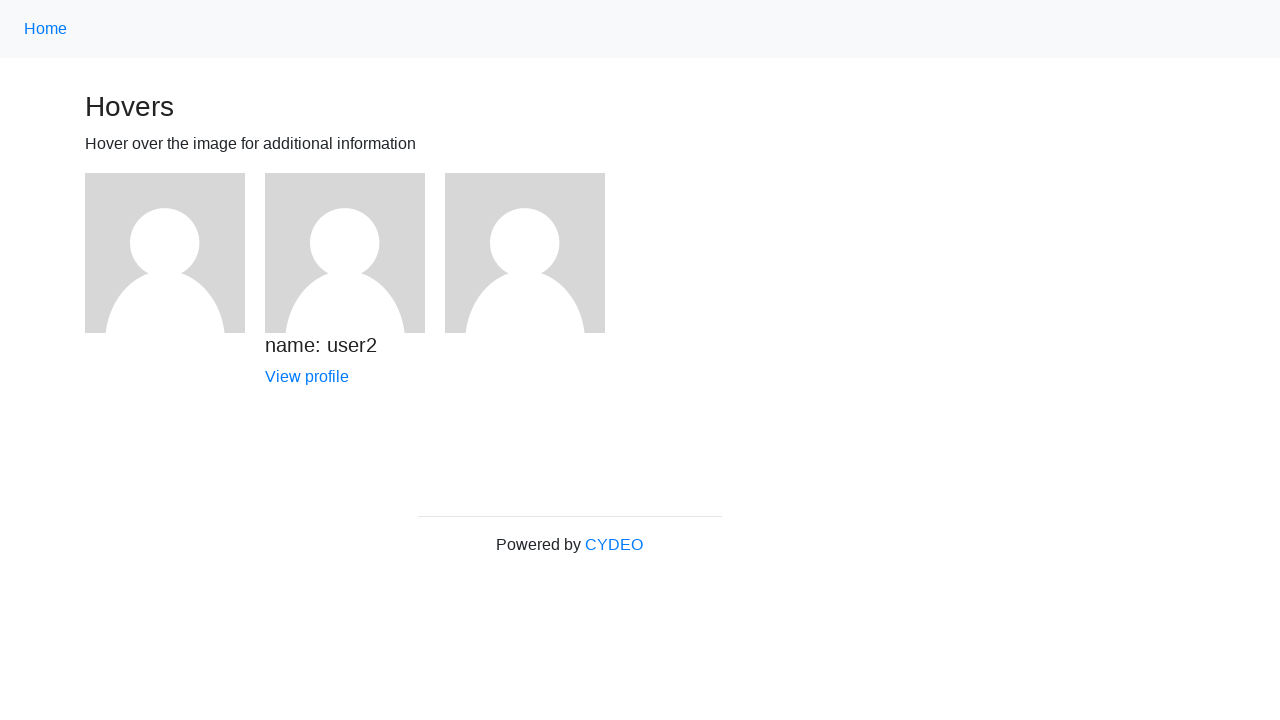

Hovered over third image at (525, 253) on (//img)[3]
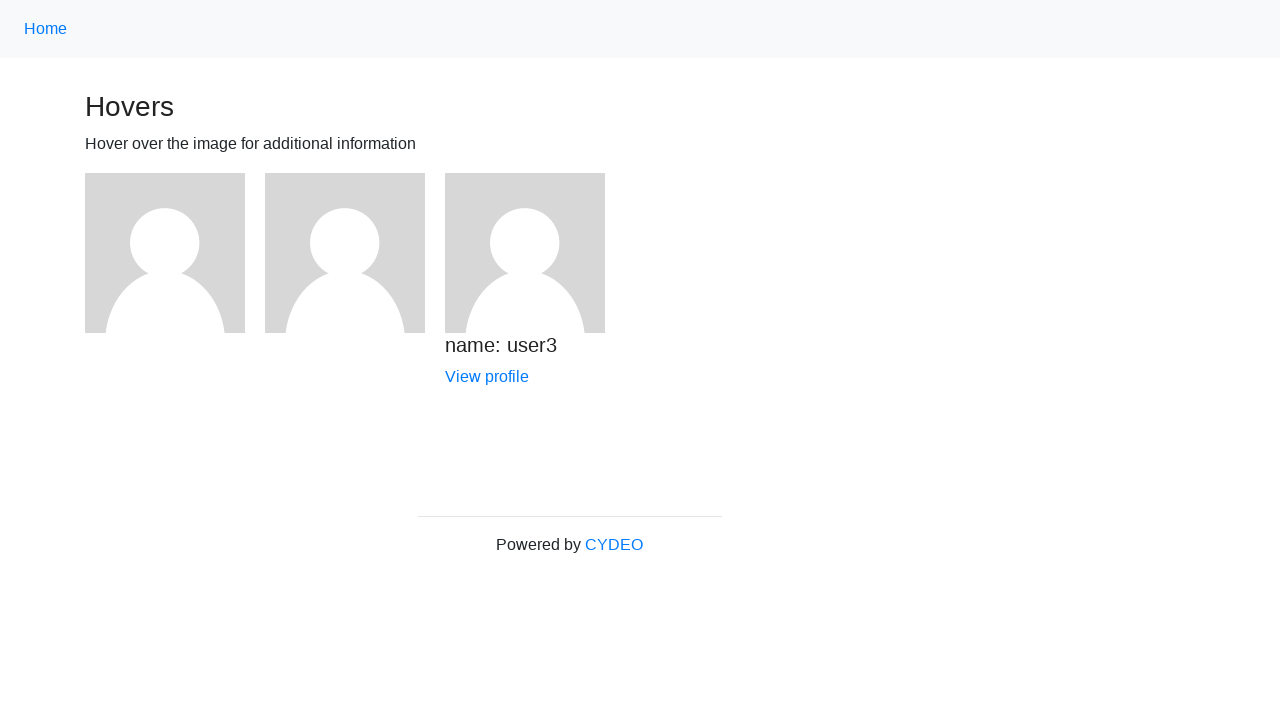

Verified user3 information is visible after hovering third image
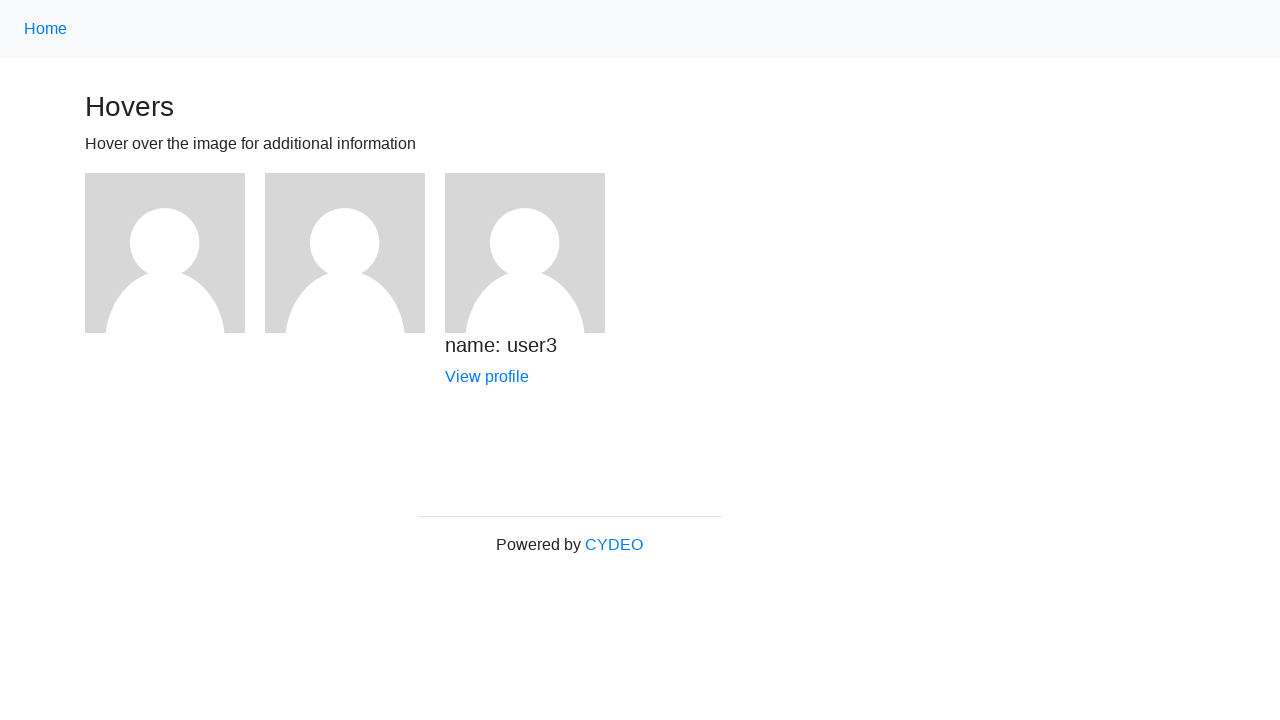

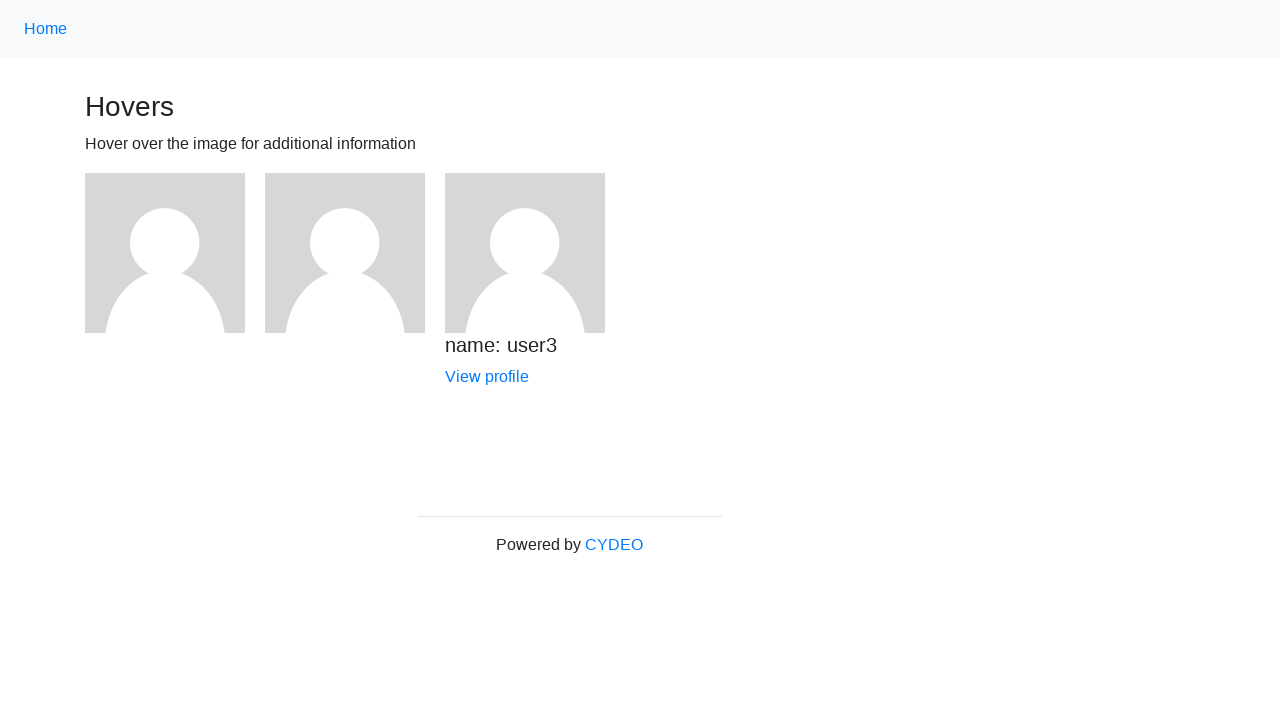